Tests single select dropdown functionality by selecting options using different methods (by index, value, and visible text)

Starting URL: http://omayo.blogspot.com/

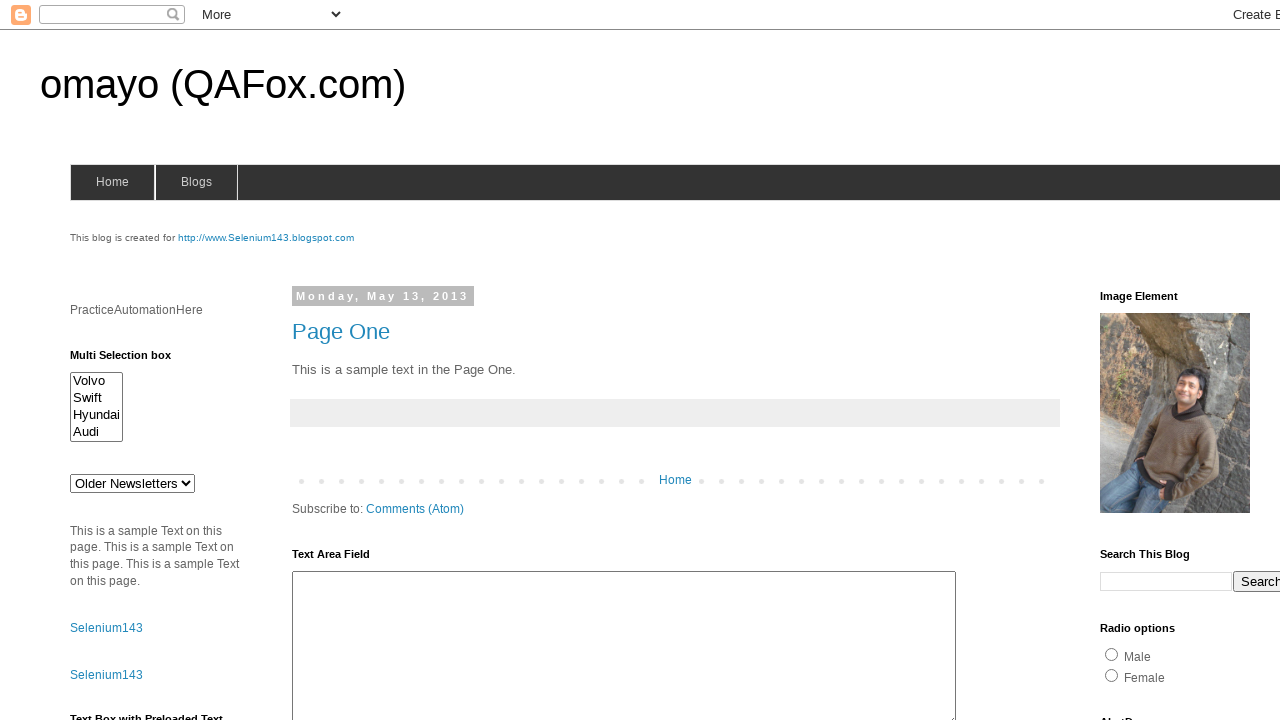

Selected 4th option in dropdown by index 3 on select#drop1
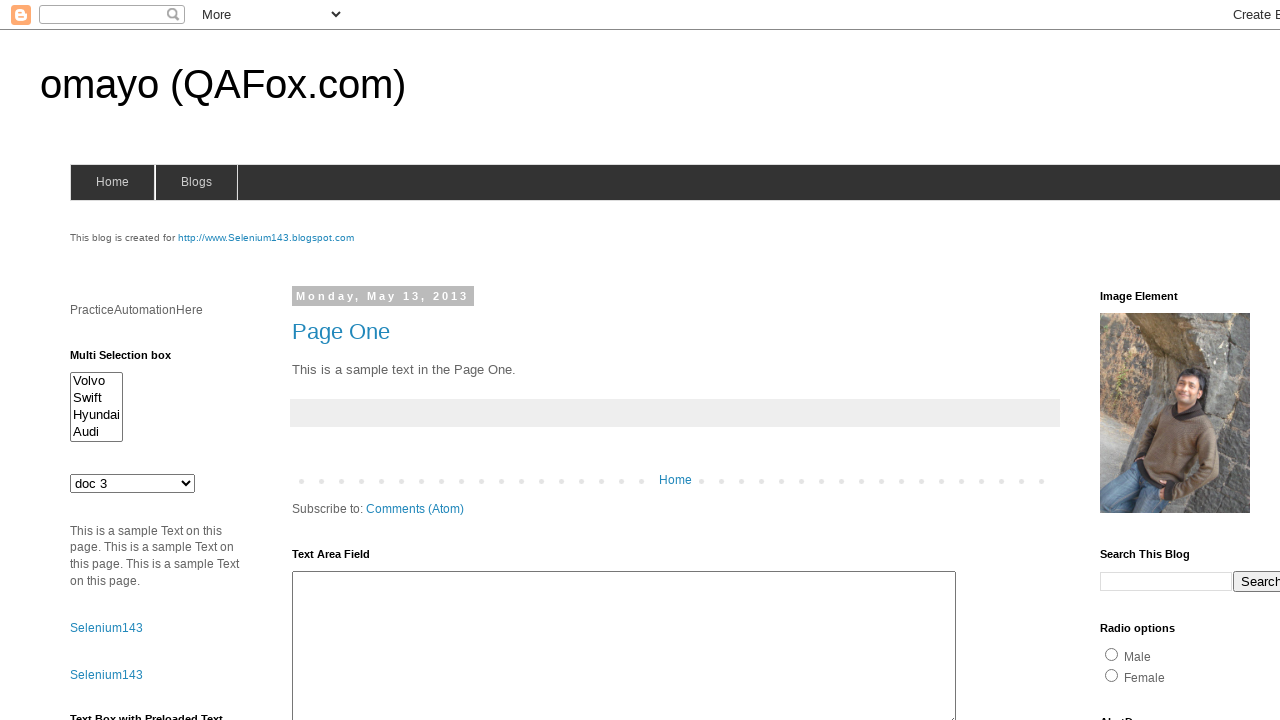

Selected dropdown option with value 'mno' on select#drop1
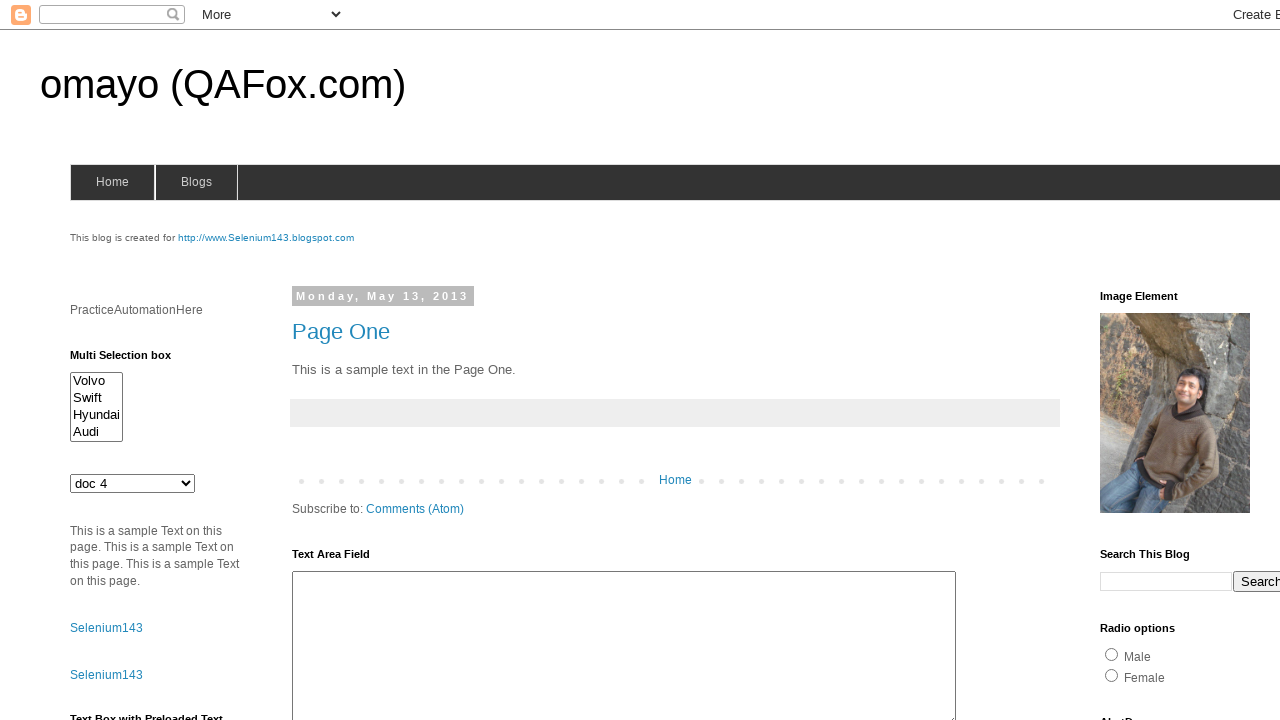

Selected dropdown option with visible text 'doc 3' on select#drop1
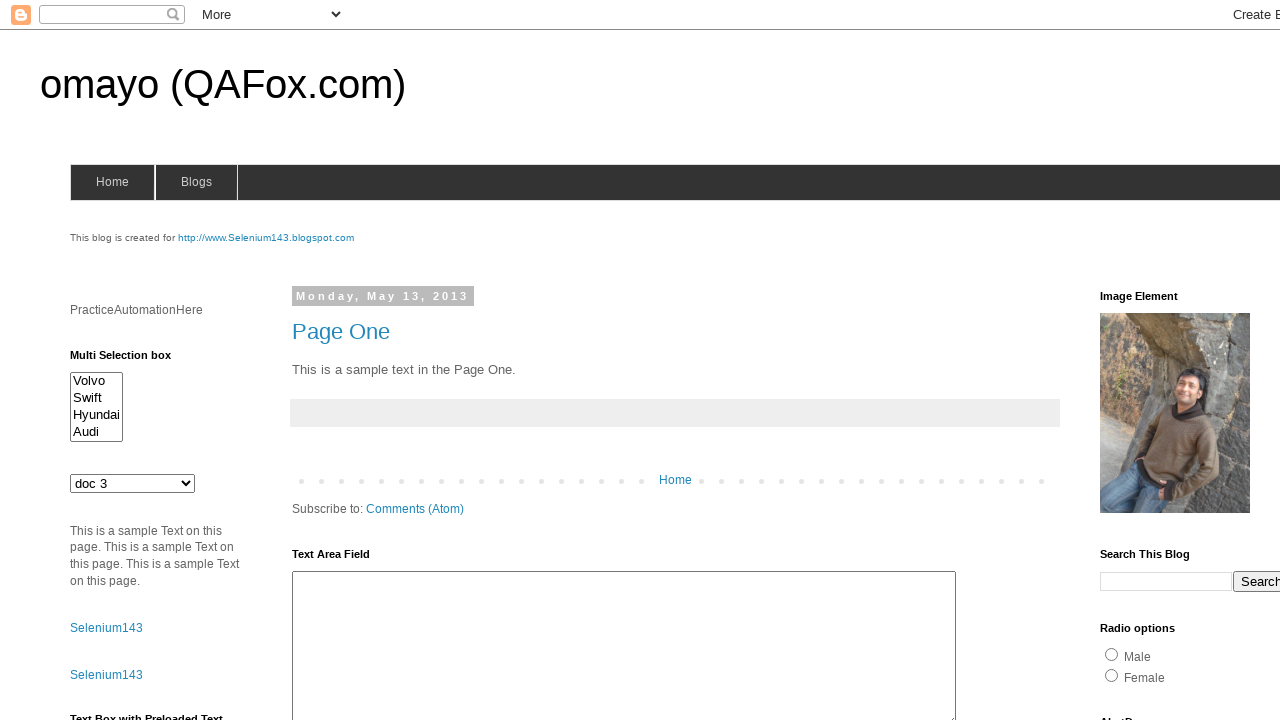

Retrieved selected option value: jkl
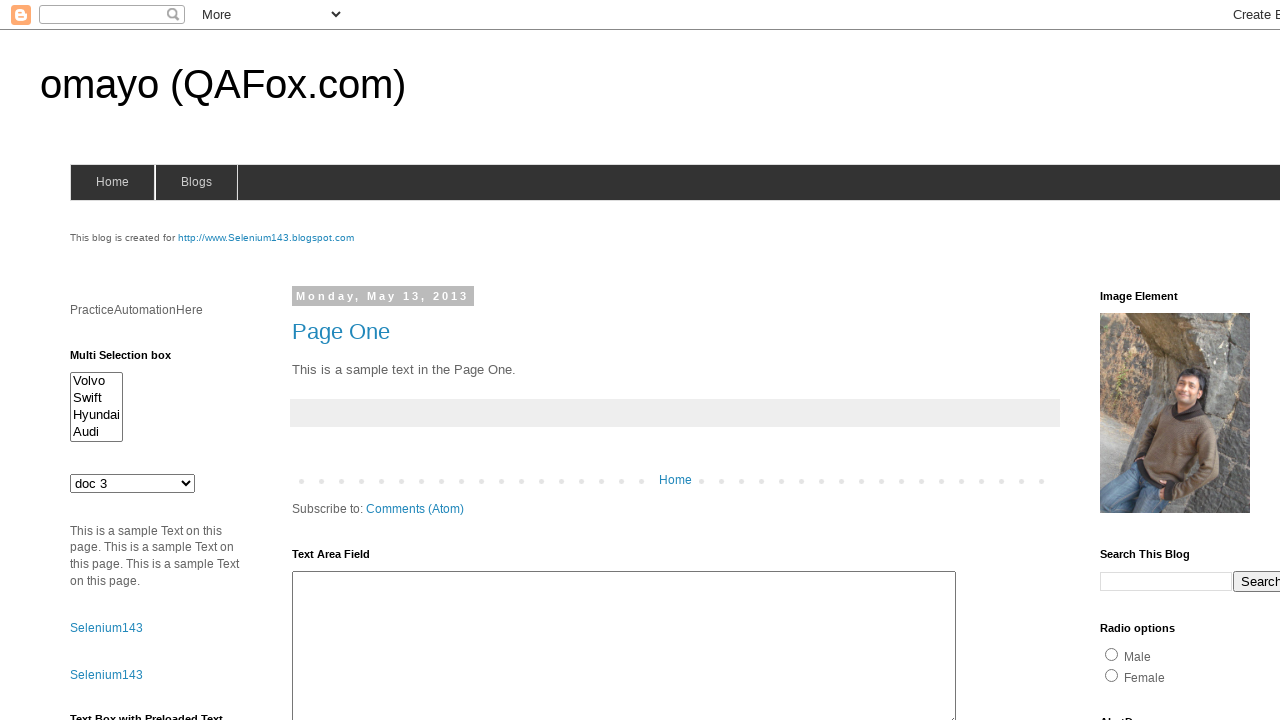

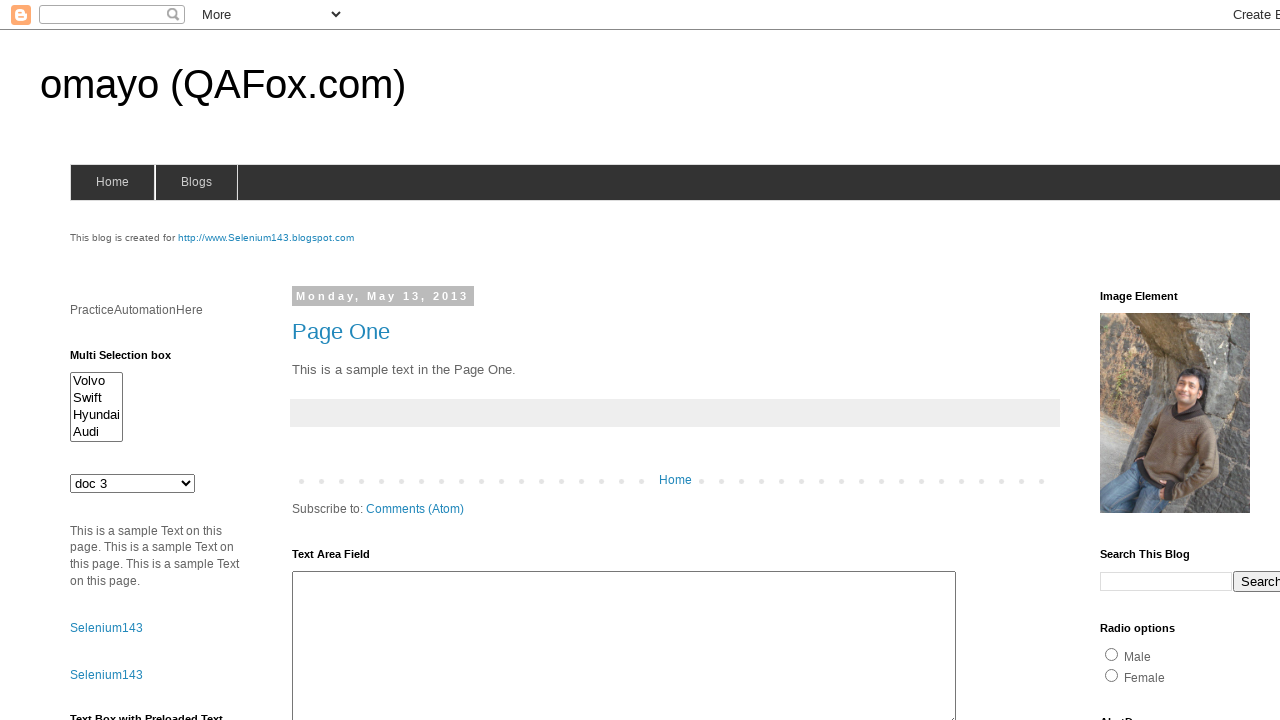